Navigates to color-it.ua e-commerce site and verifies that the "НОВИНКИ" (New Arrivals) heading is displayed on the page, then locates a "see all" link element.

Starting URL: https://color-it.ua

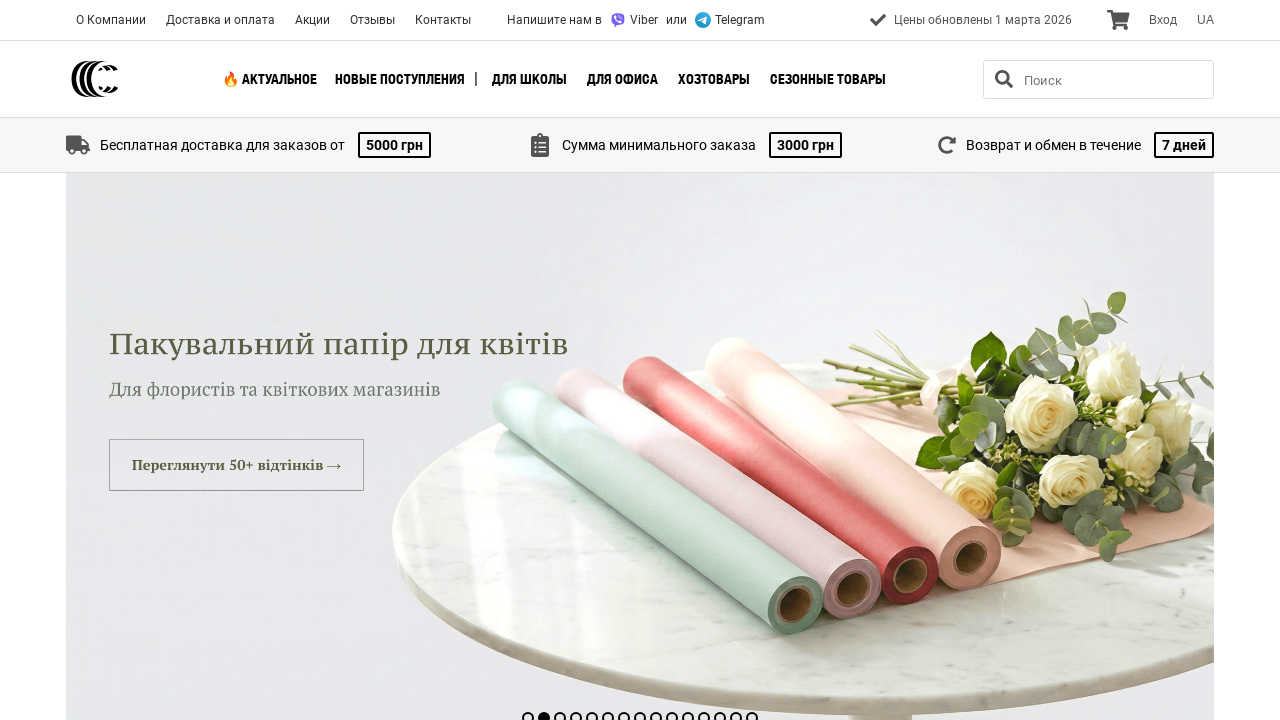

Waited for 'НОВИНКИ' heading element to load
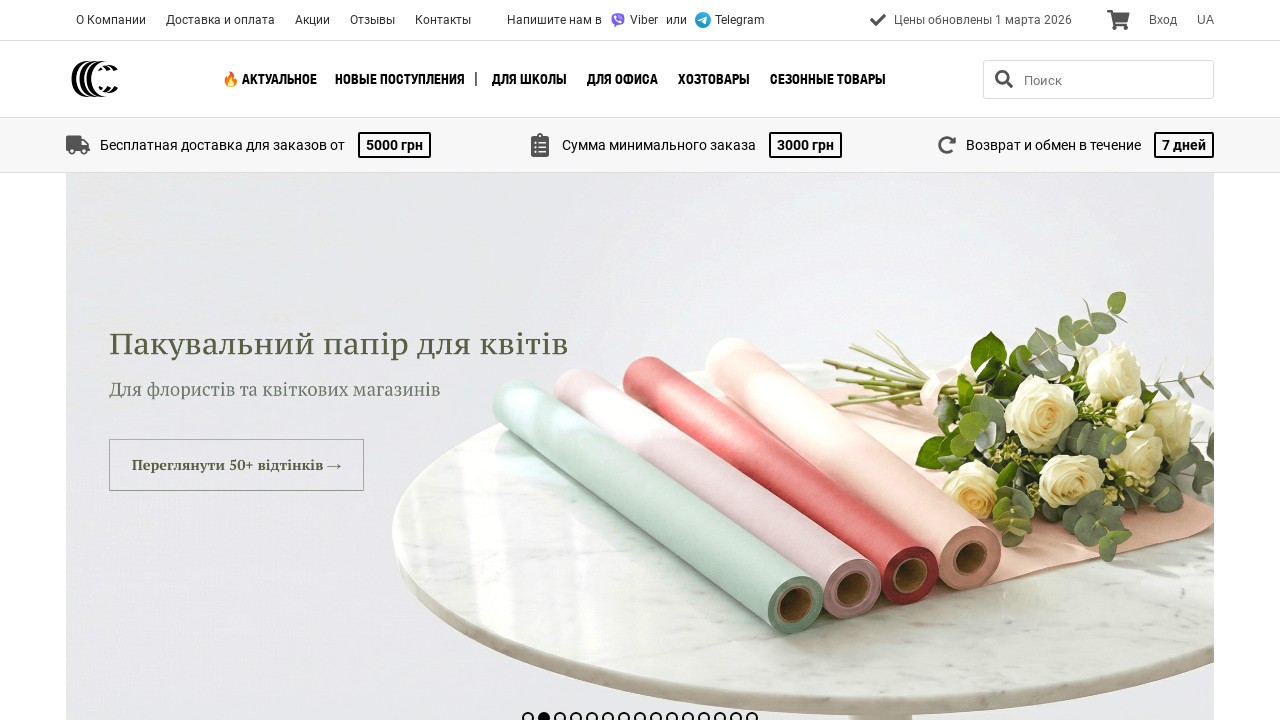

Located the heading element
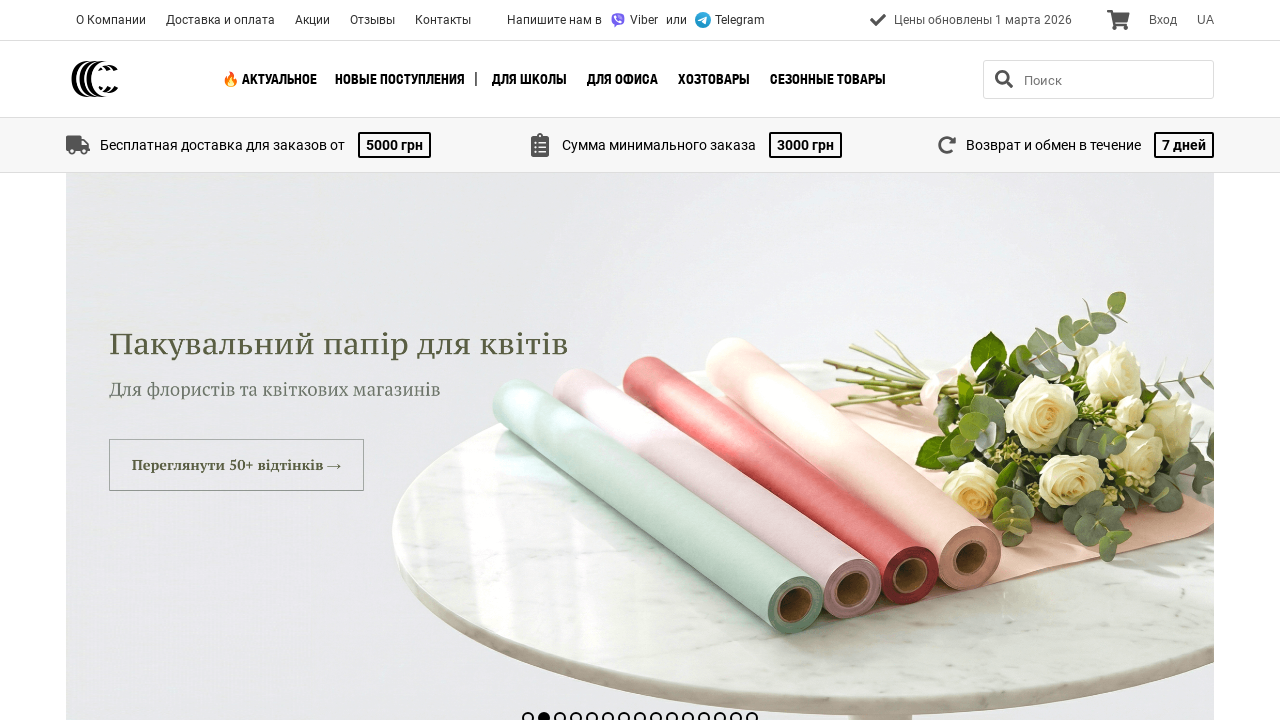

Verified heading text is 'НОВИНКИ'
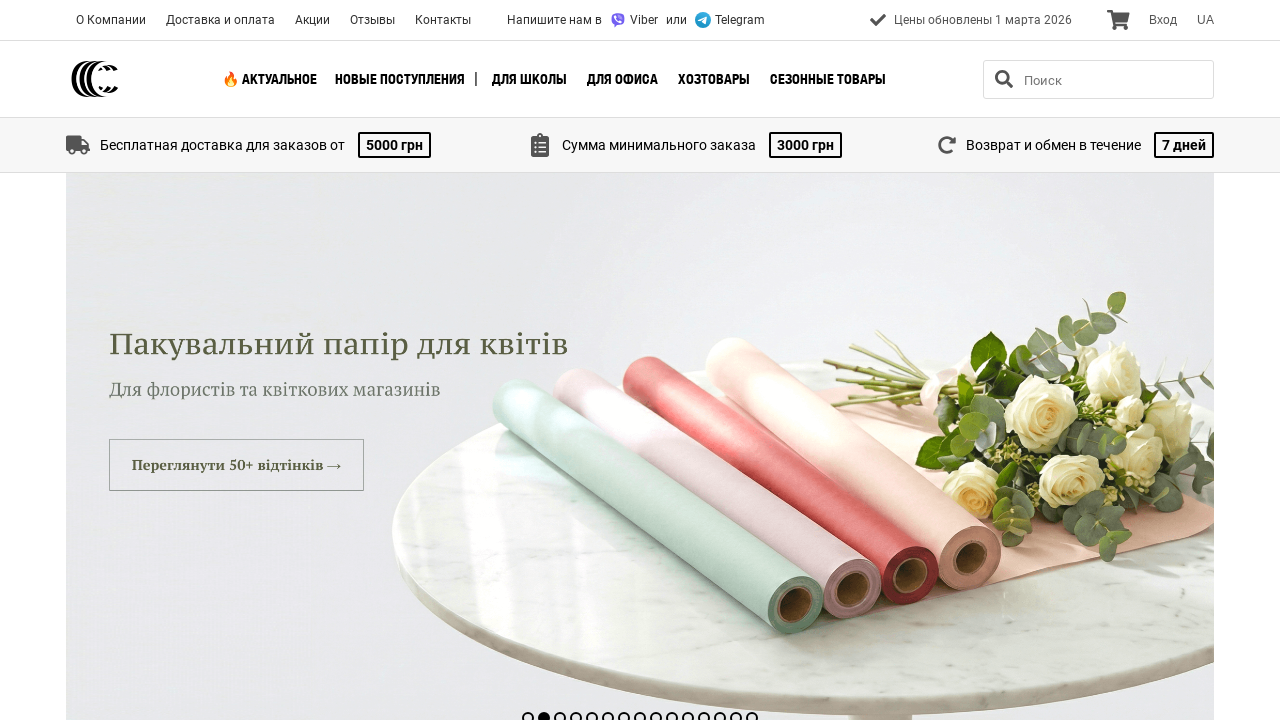

Located the 'see all' link element
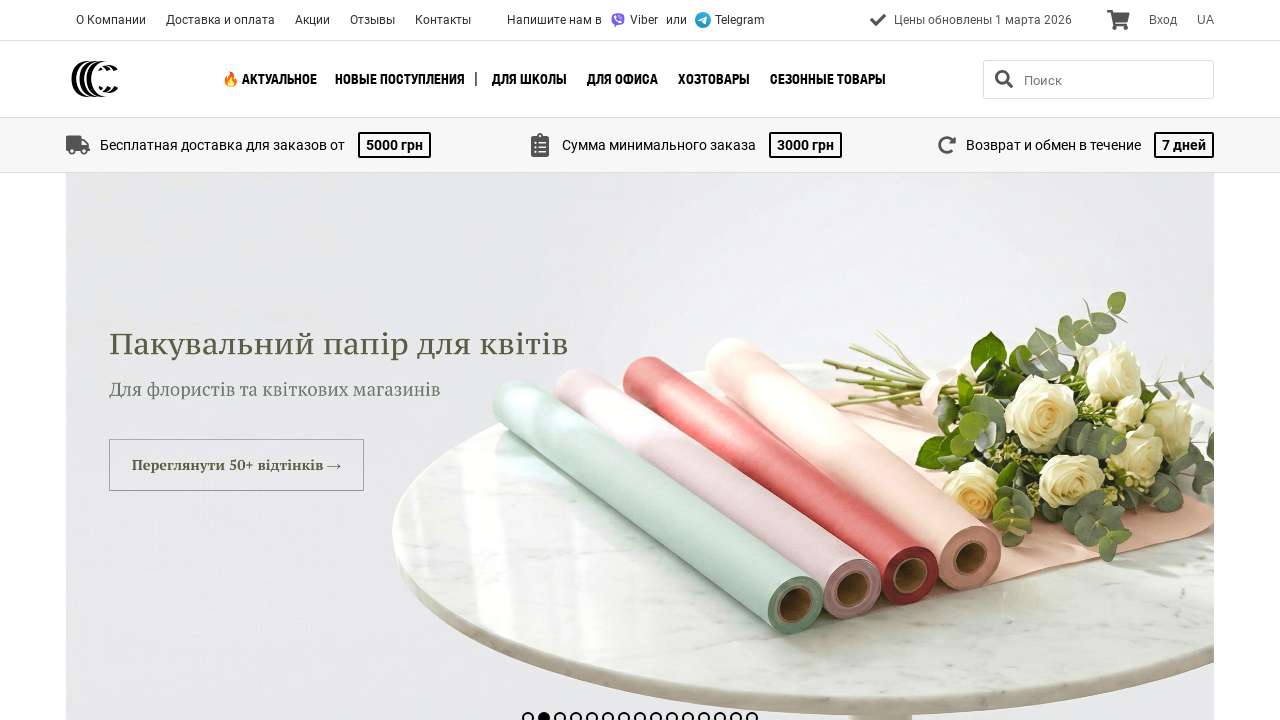

Waited for 'see all' link to be ready
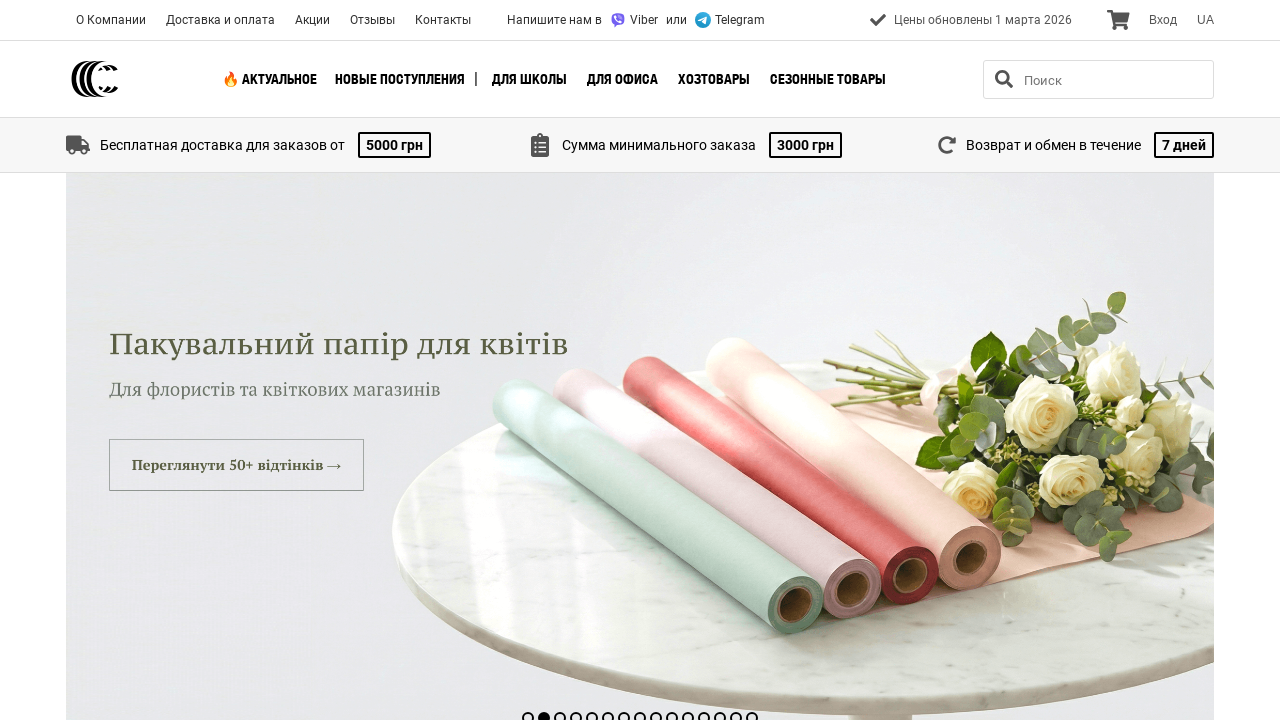

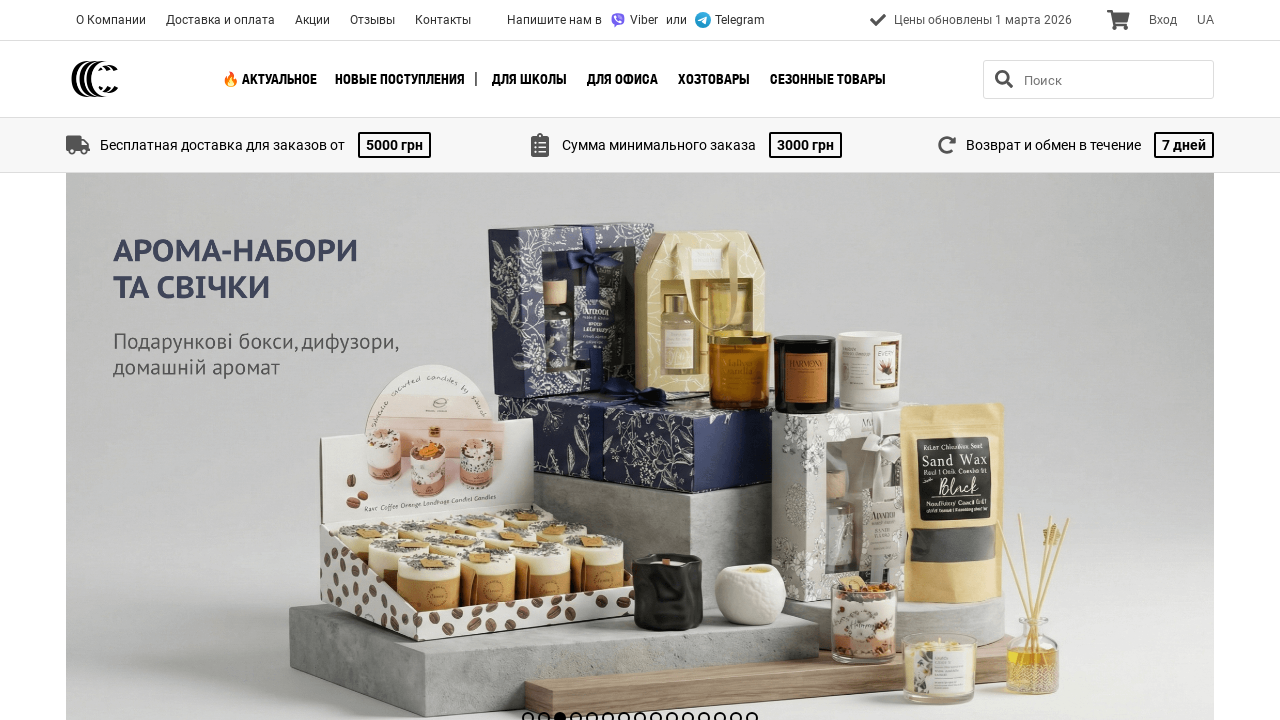